Tests window handling by opening multiple links and switching between browser windows/tabs on Google signup page

Starting URL: http://accounts.google.com/signup

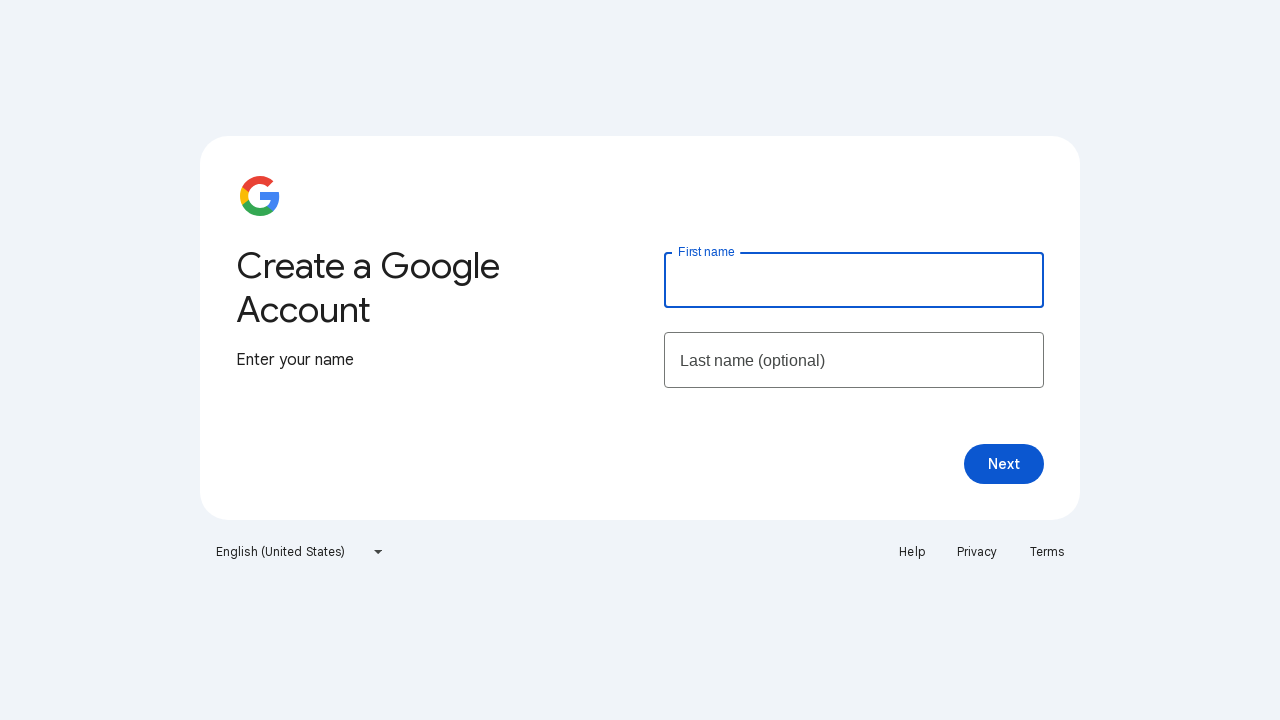

Clicked Help link to open new window/tab at (912, 552) on a:text('Help')
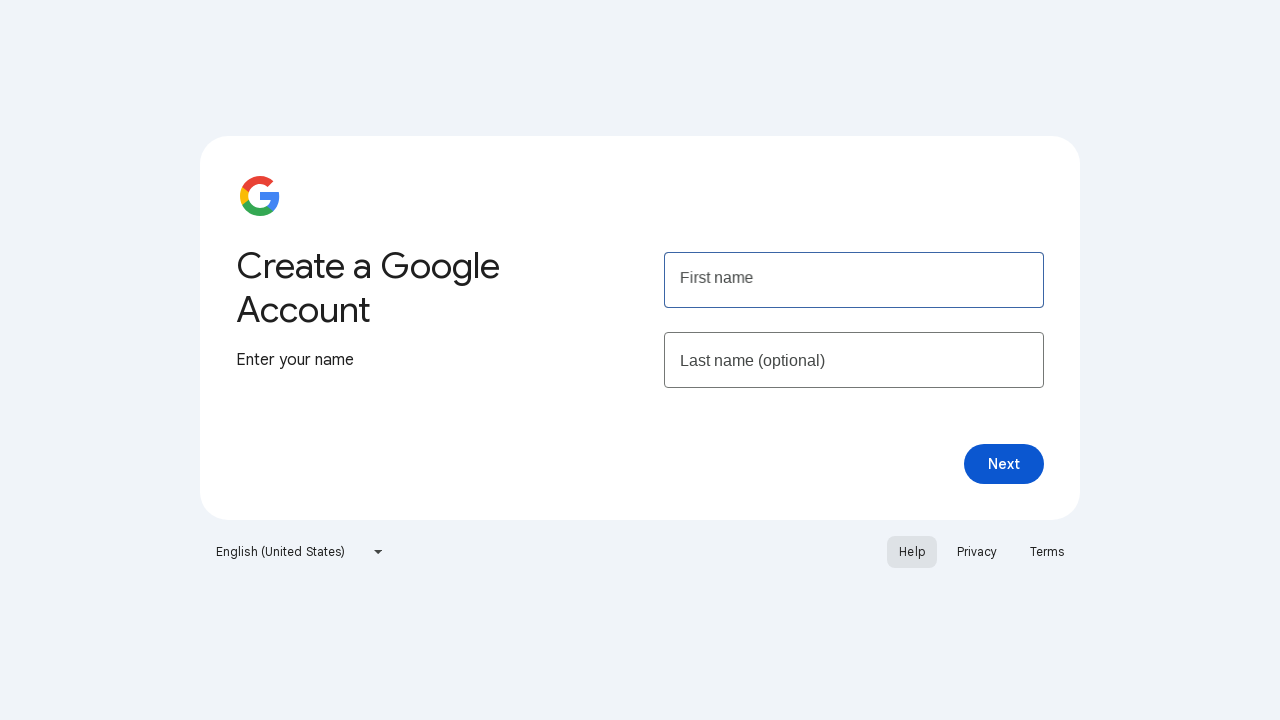

Clicked Privacy link to open another window/tab at (977, 552) on xpath=//a[text()='Privacy']
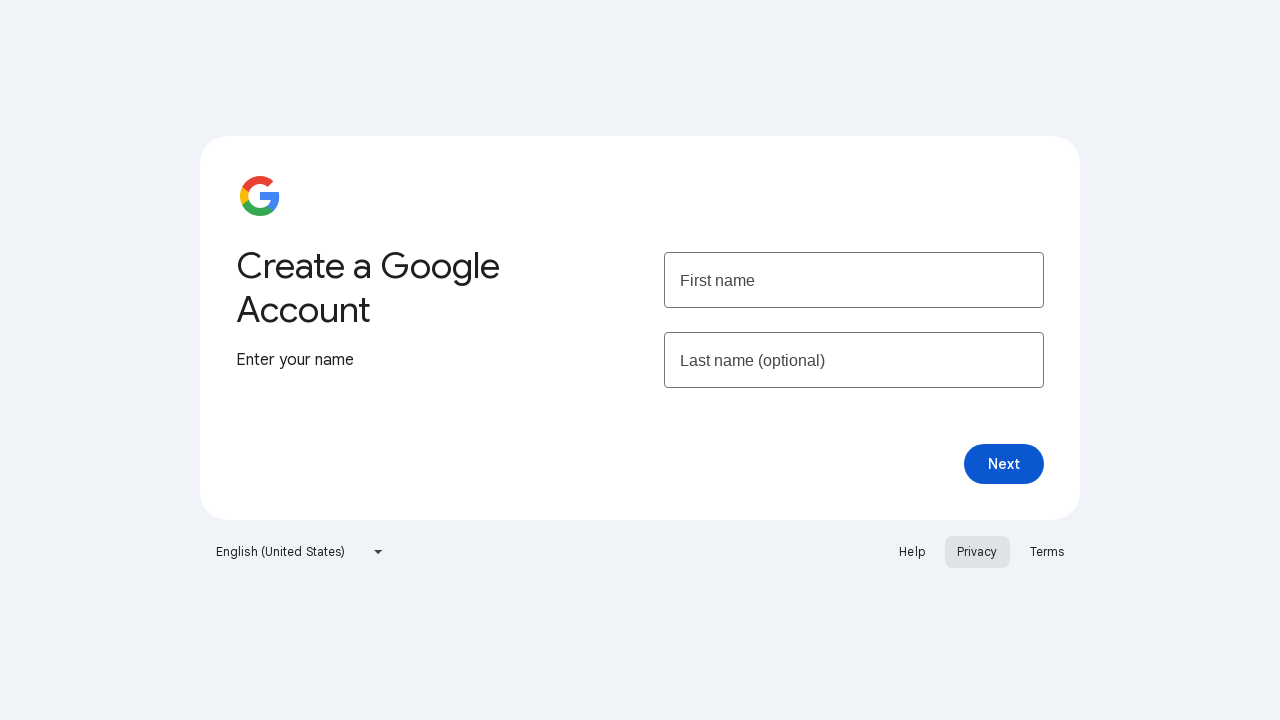

Retrieved all open pages/tabs from context
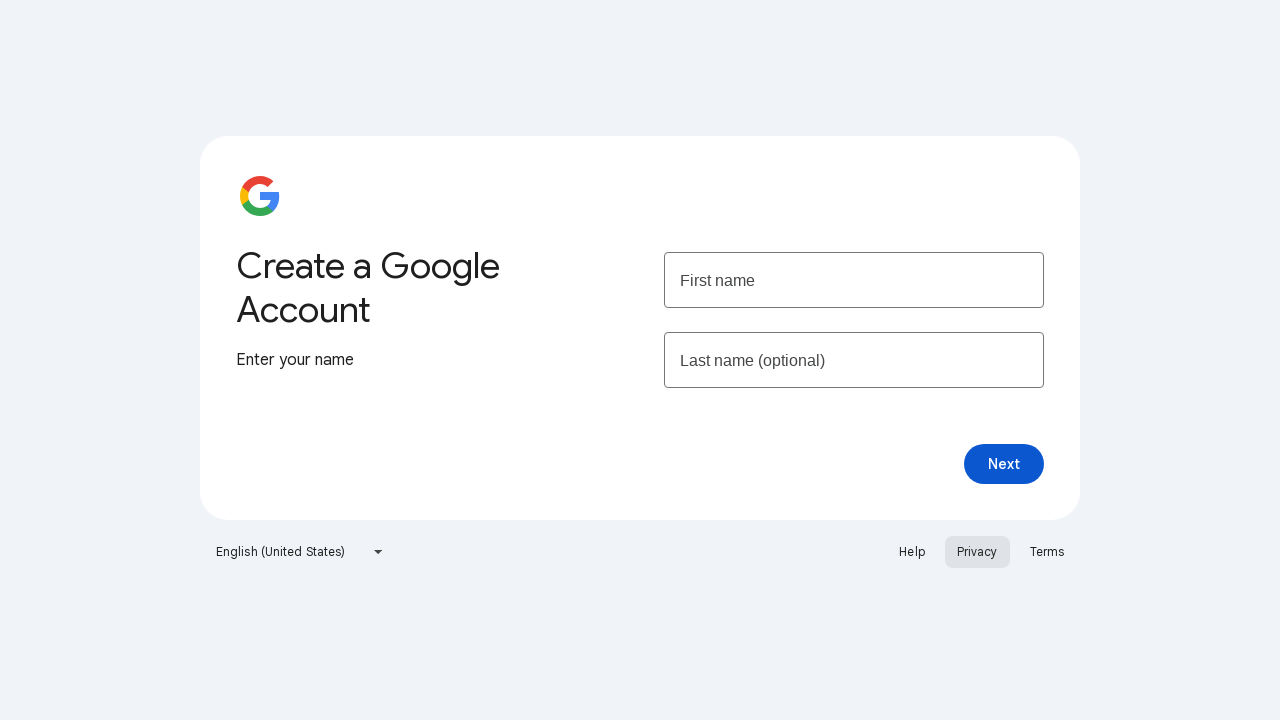

Switched back to original page: Create your Google Account
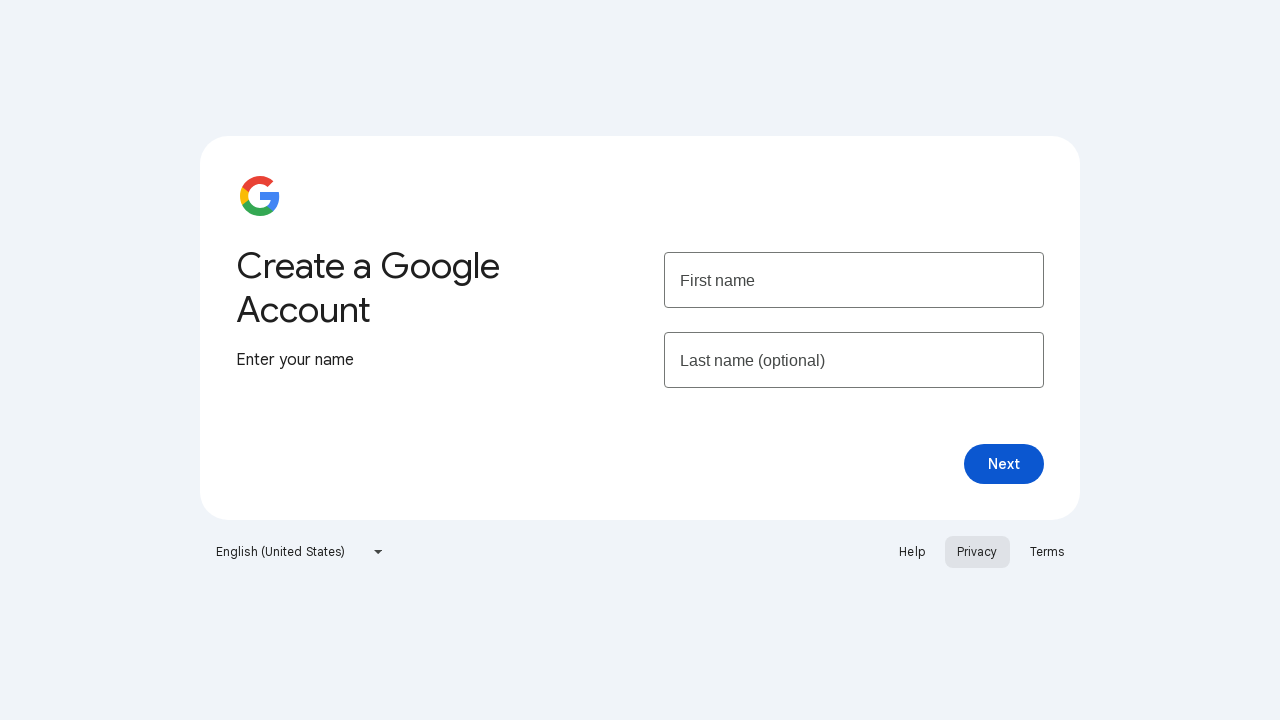

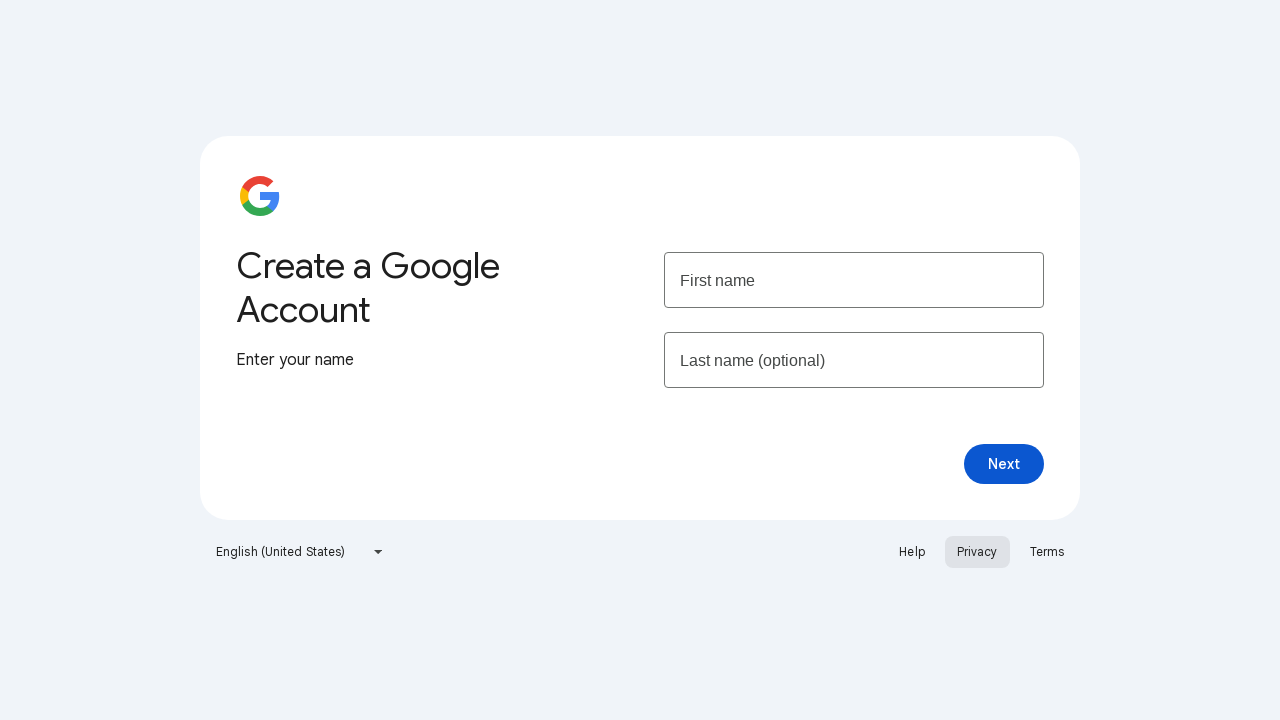